Fills out a Google Form by randomly selecting options for multiple questions and submitting the form once.

Starting URL: https://forms.gle/bKmAZ4xthzbVgDeE7

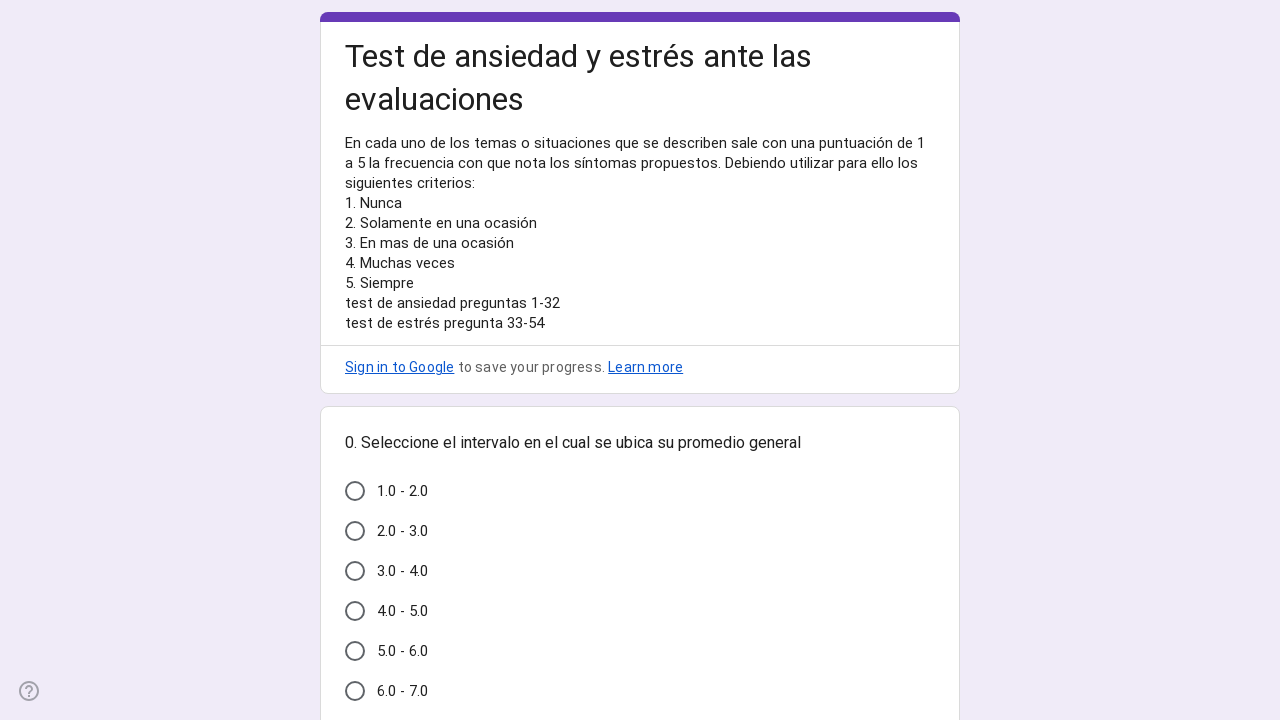

Waited for Google Form to load
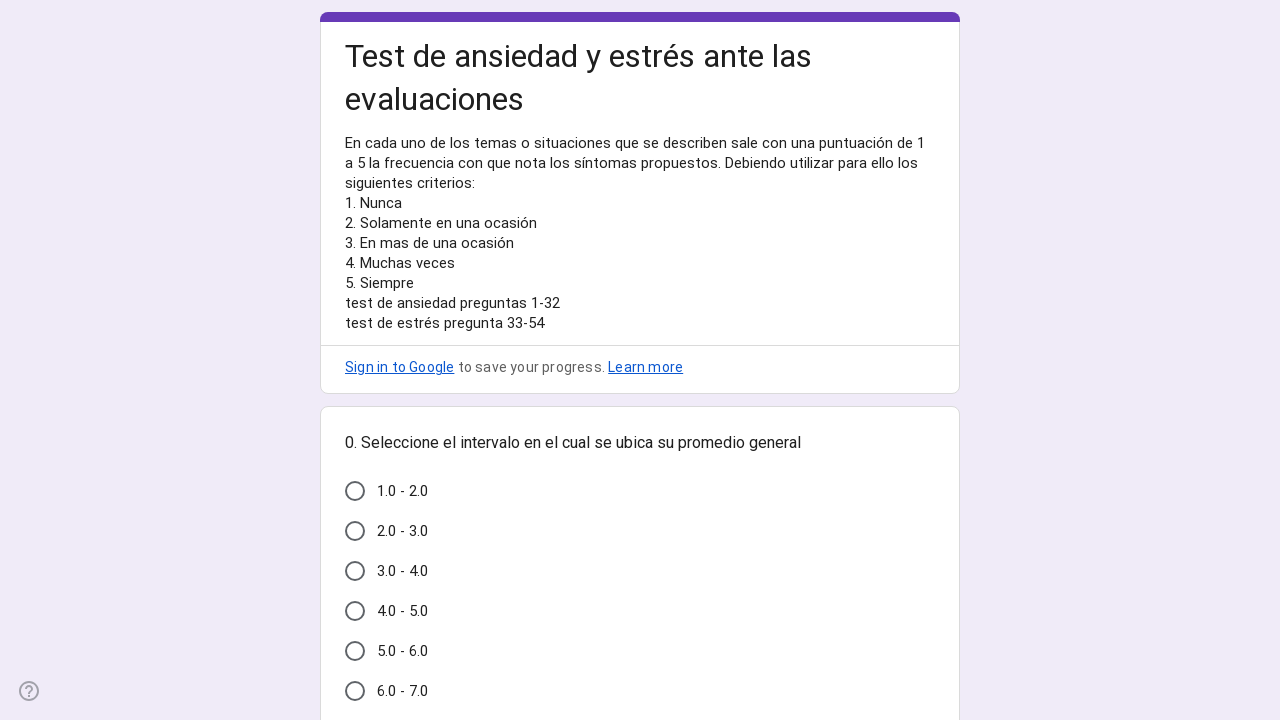

Selected and clicked a random option for a form question at (640, 491) on xpath=//*[@id="mG61Hd"]/div[2]/div/div[2]/div[1]/div/div//div[@class='SG0AAe']/d
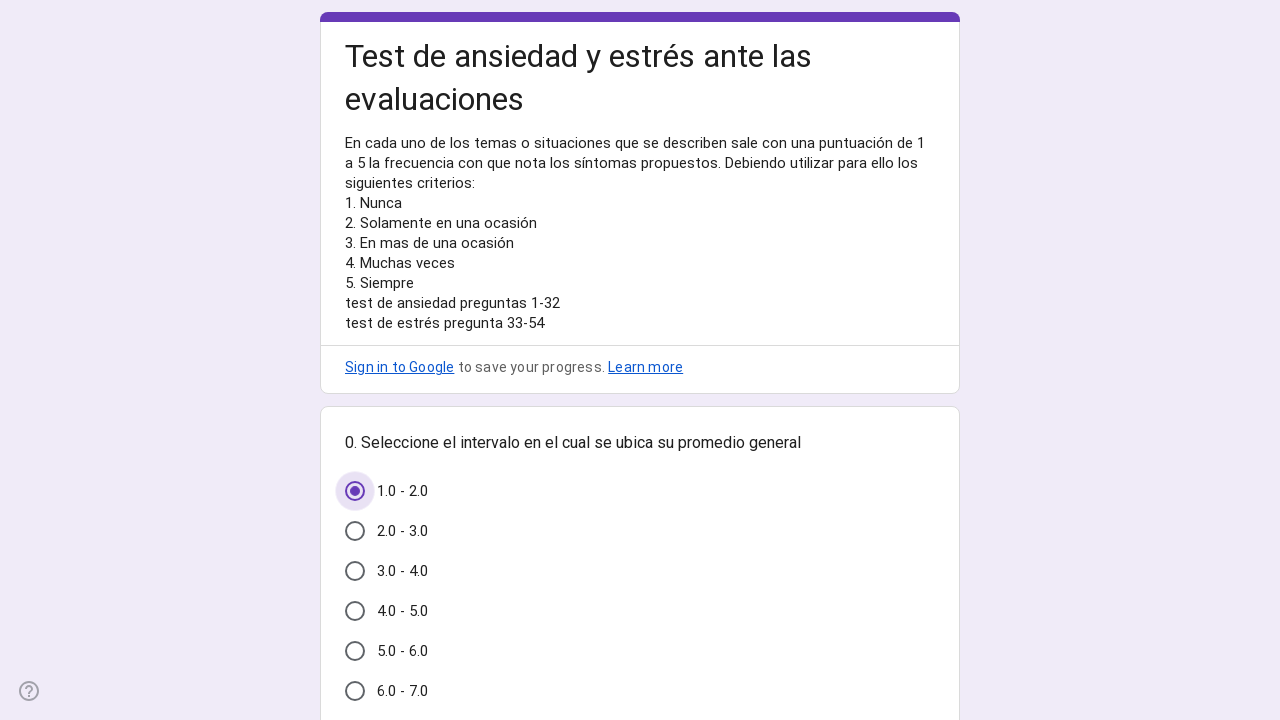

Selected and clicked a random option for a form question at (640, 360) on xpath=//*[@id="mG61Hd"]/div[2]/div/div[2]/div[2]/div/div//div[@class='SG0AAe']/d
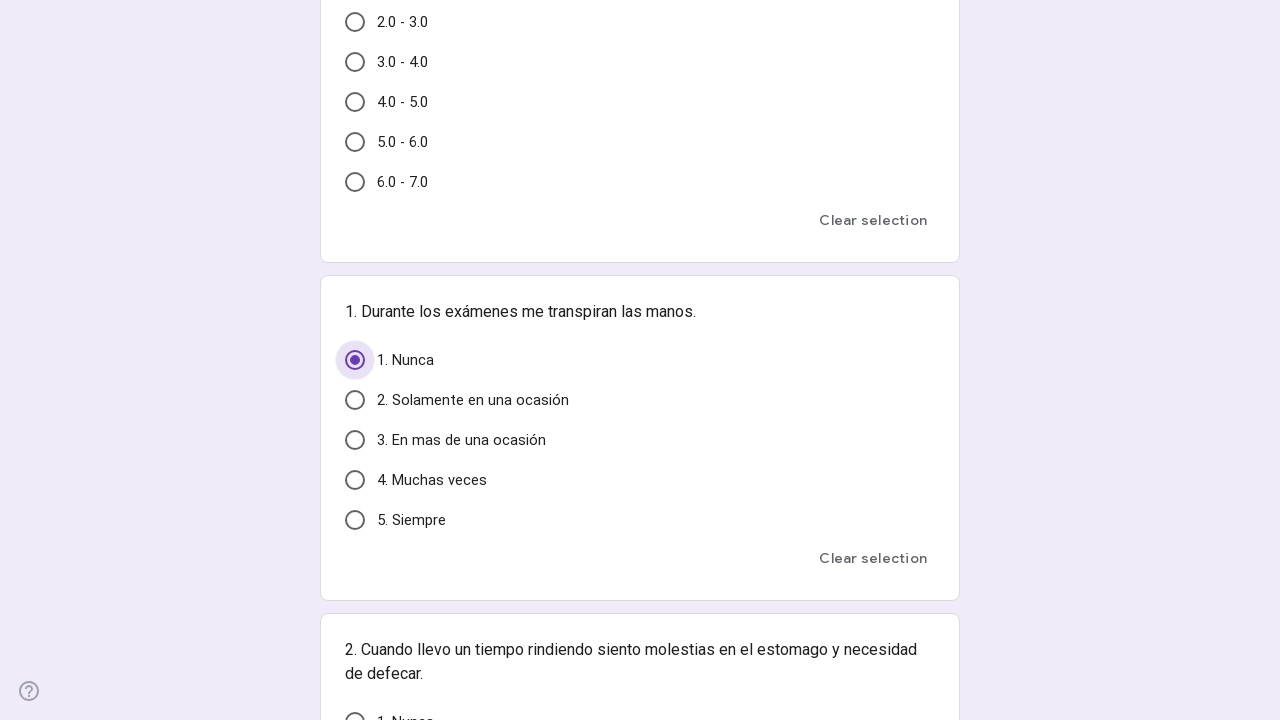

Selected and clicked a random option for a form question at (640, 360) on xpath=//*[@id="mG61Hd"]/div[2]/div/div[2]/div[3]/div/div//div[@class='SG0AAe']/d
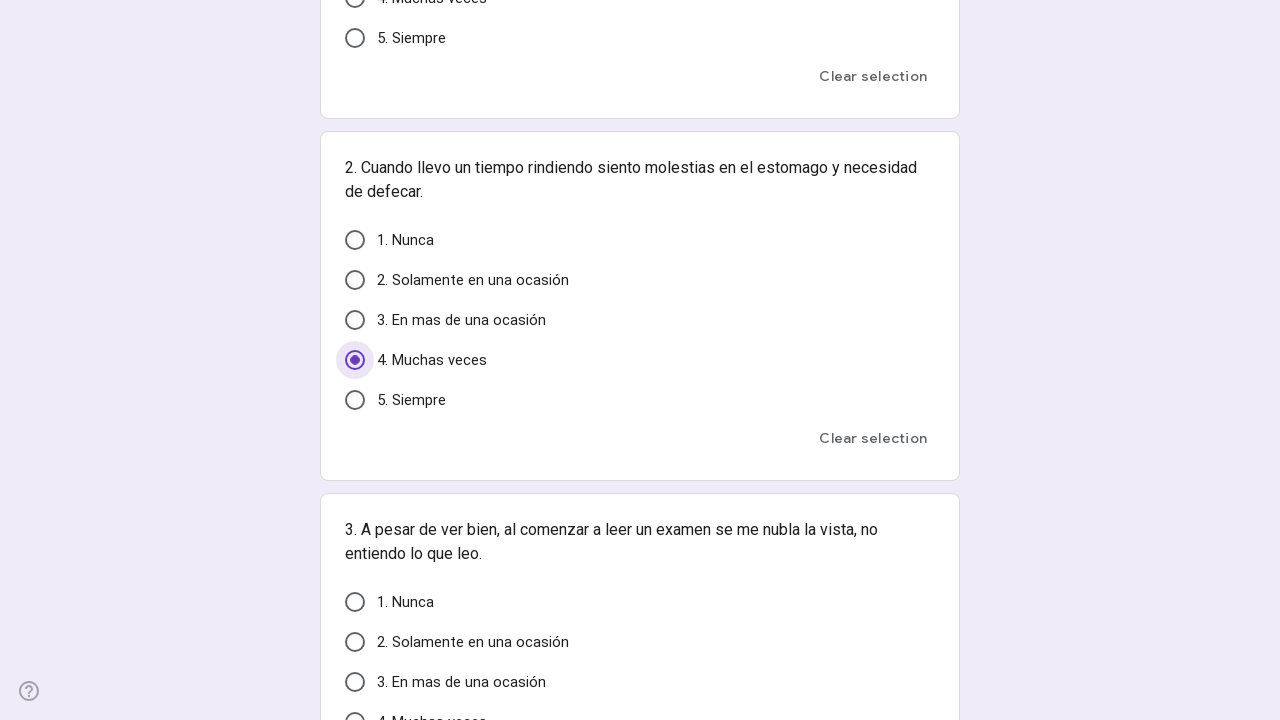

Selected and clicked a random option for a form question at (640, 602) on xpath=//*[@id="mG61Hd"]/div[2]/div/div[2]/div[4]/div/div//div[@class='SG0AAe']/d
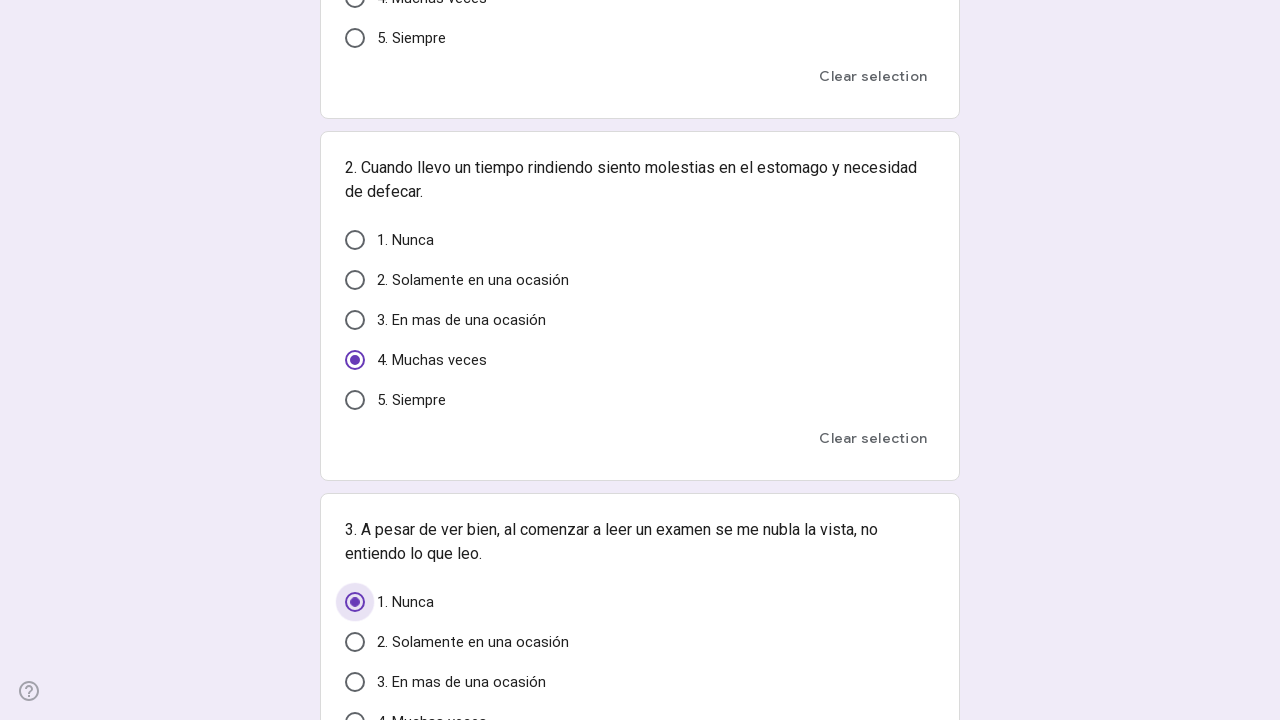

Selected and clicked a random option for a form question at (640, 360) on xpath=//*[@id="mG61Hd"]/div[2]/div/div[2]/div[5]/div/div//div[@class='SG0AAe']/d
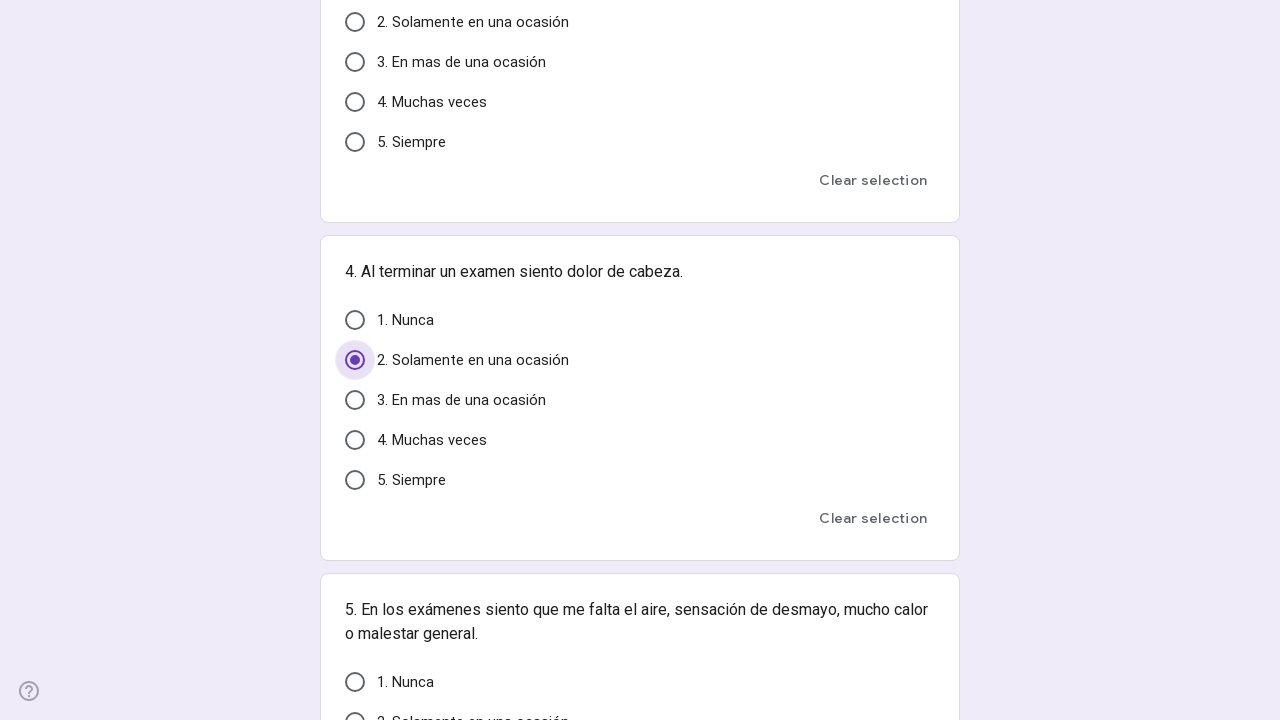

Selected and clicked a random option for a form question at (640, 682) on xpath=//*[@id="mG61Hd"]/div[2]/div/div[2]/div[6]/div/div//div[@class='SG0AAe']/d
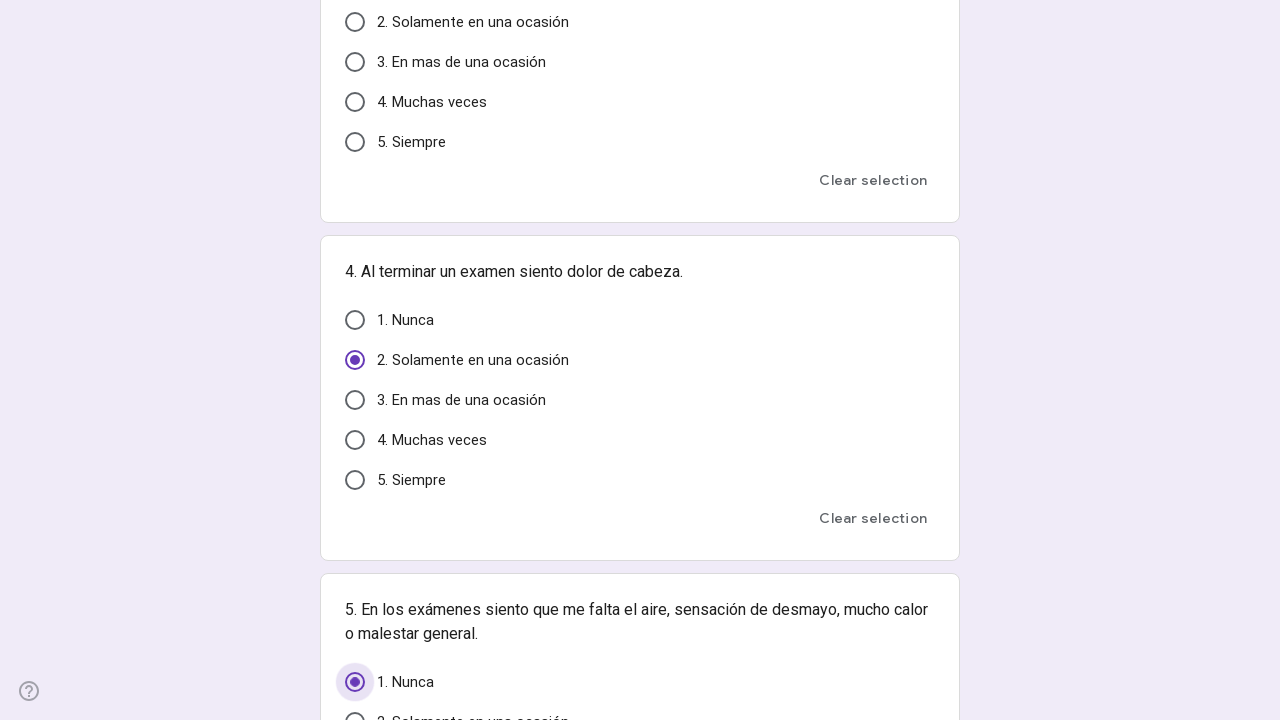

Selected and clicked a random option for a form question at (640, 360) on xpath=//*[@id="mG61Hd"]/div[2]/div/div[2]/div[7]/div/div//div[@class='SG0AAe']/d
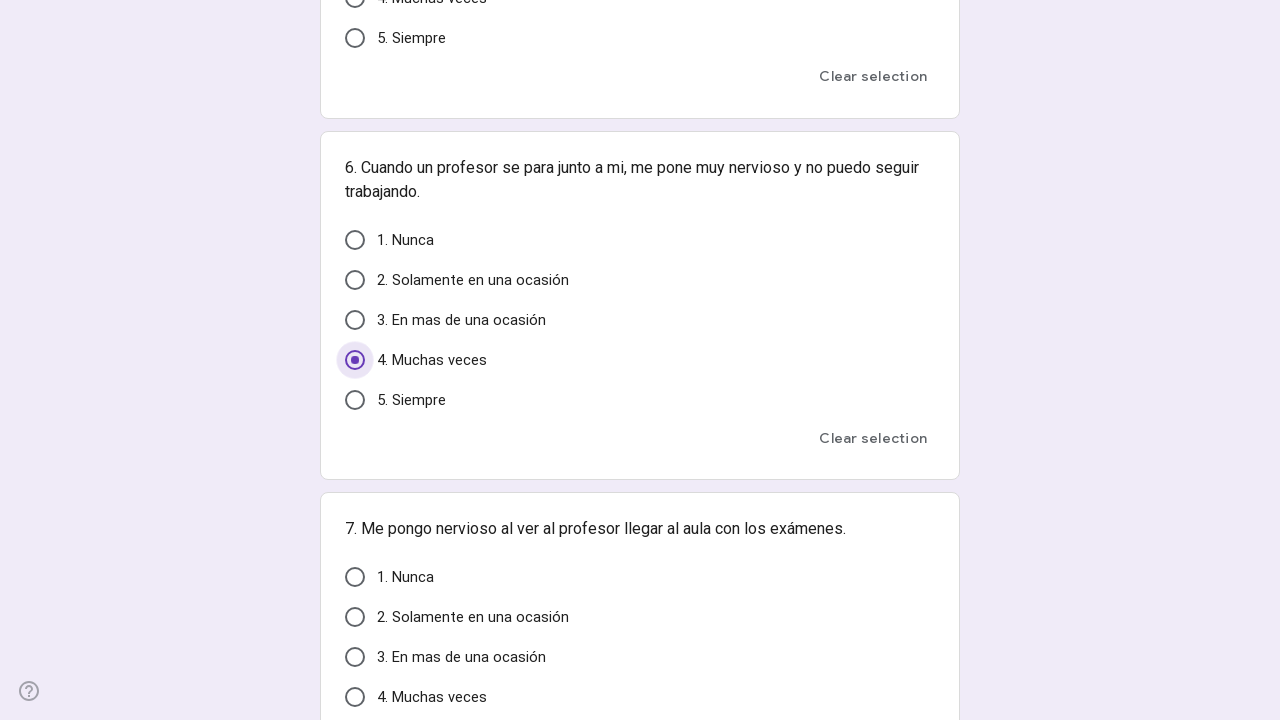

Selected and clicked a random option for a form question at (640, 700) on xpath=//*[@id="mG61Hd"]/div[2]/div/div[2]/div[8]/div/div//div[@class='SG0AAe']/d
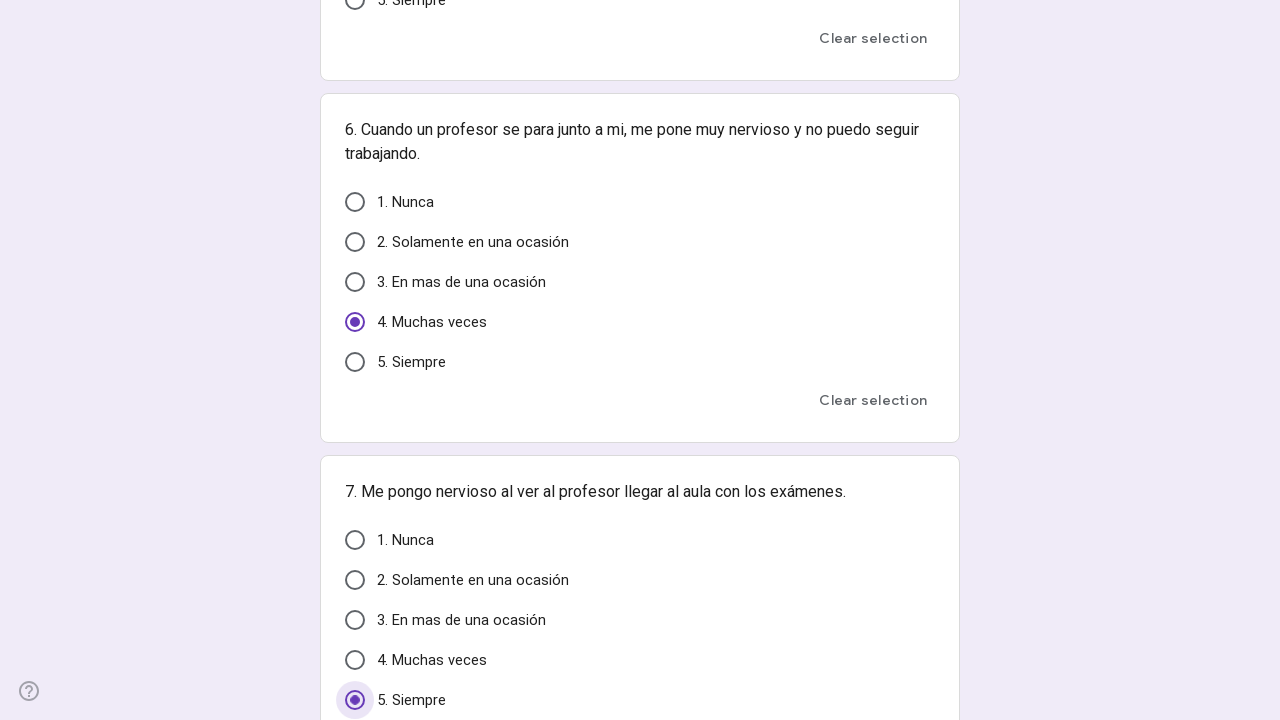

Selected and clicked a random option for a form question at (640, 360) on xpath=//*[@id="mG61Hd"]/div[2]/div/div[2]/div[9]/div/div//div[@class='SG0AAe']/d
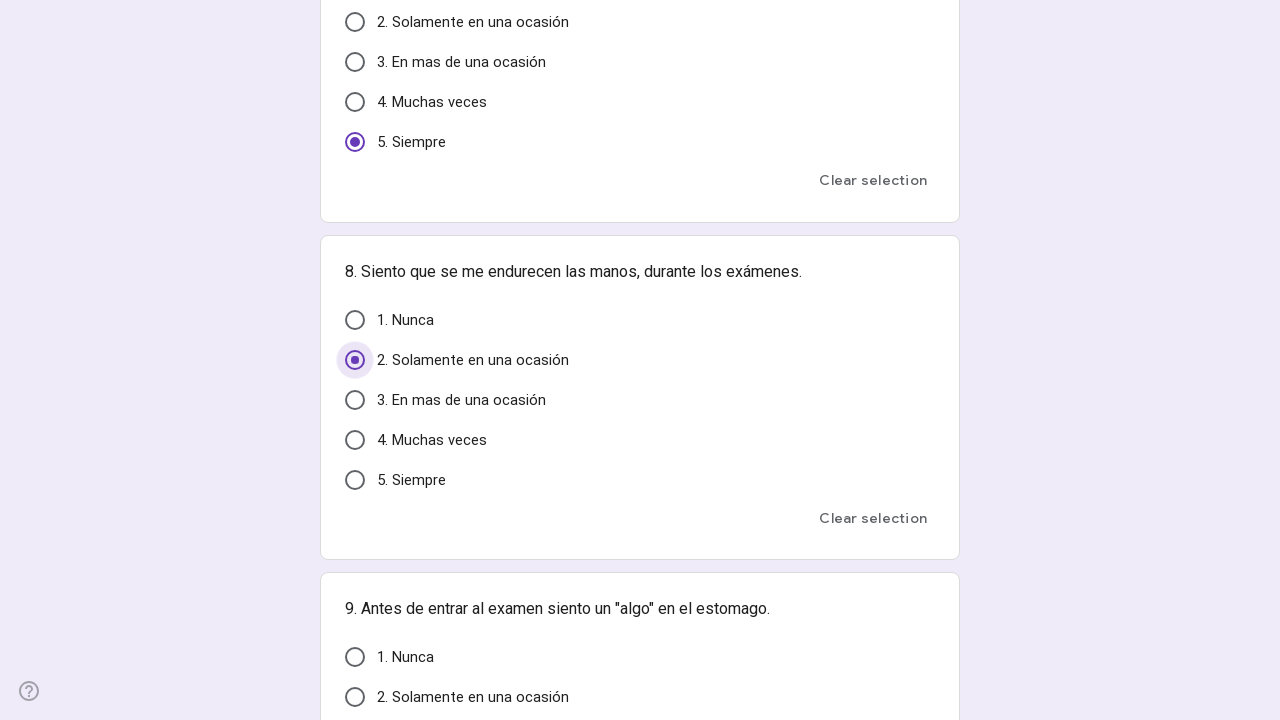

Selected and clicked a random option for a form question at (640, 700) on xpath=//*[@id="mG61Hd"]/div[2]/div/div[2]/div[10]/div/div//div[@class='SG0AAe']/
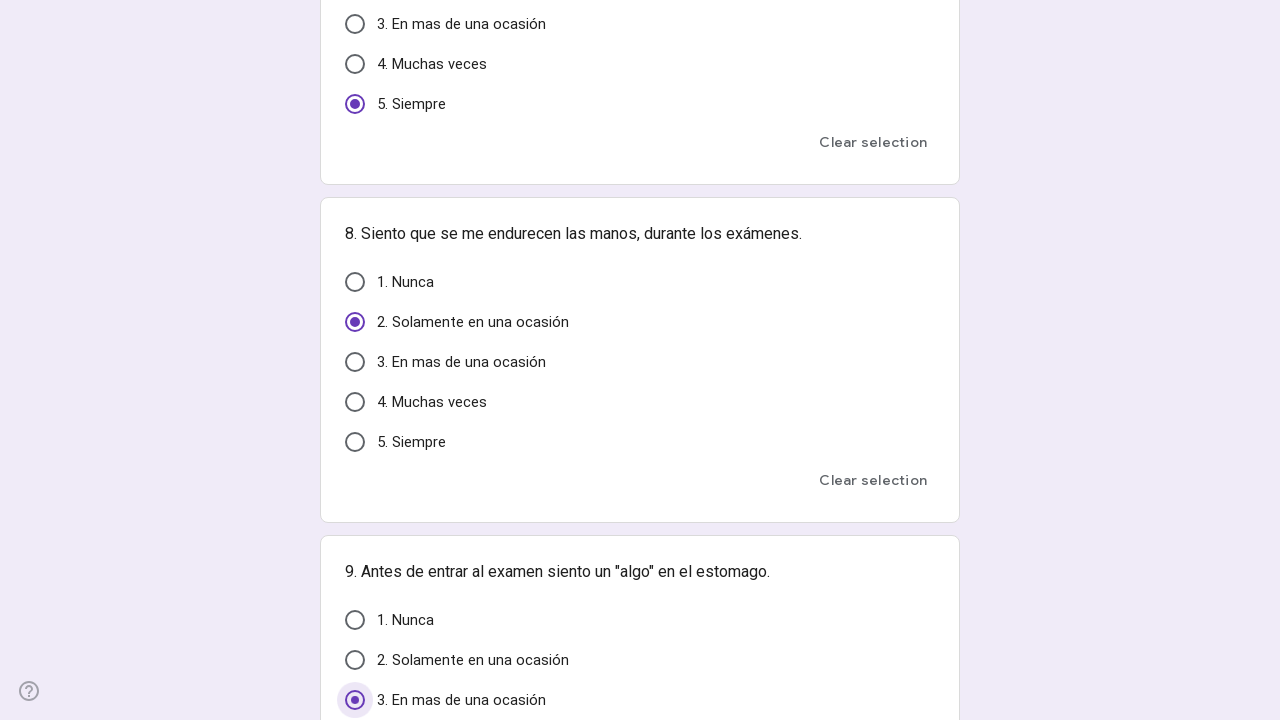

Clicked the form submit button at (369, 569) on xpath=//*[@id='mG61Hd']/div[2]/div/div[3]/div/div[1]/div/span
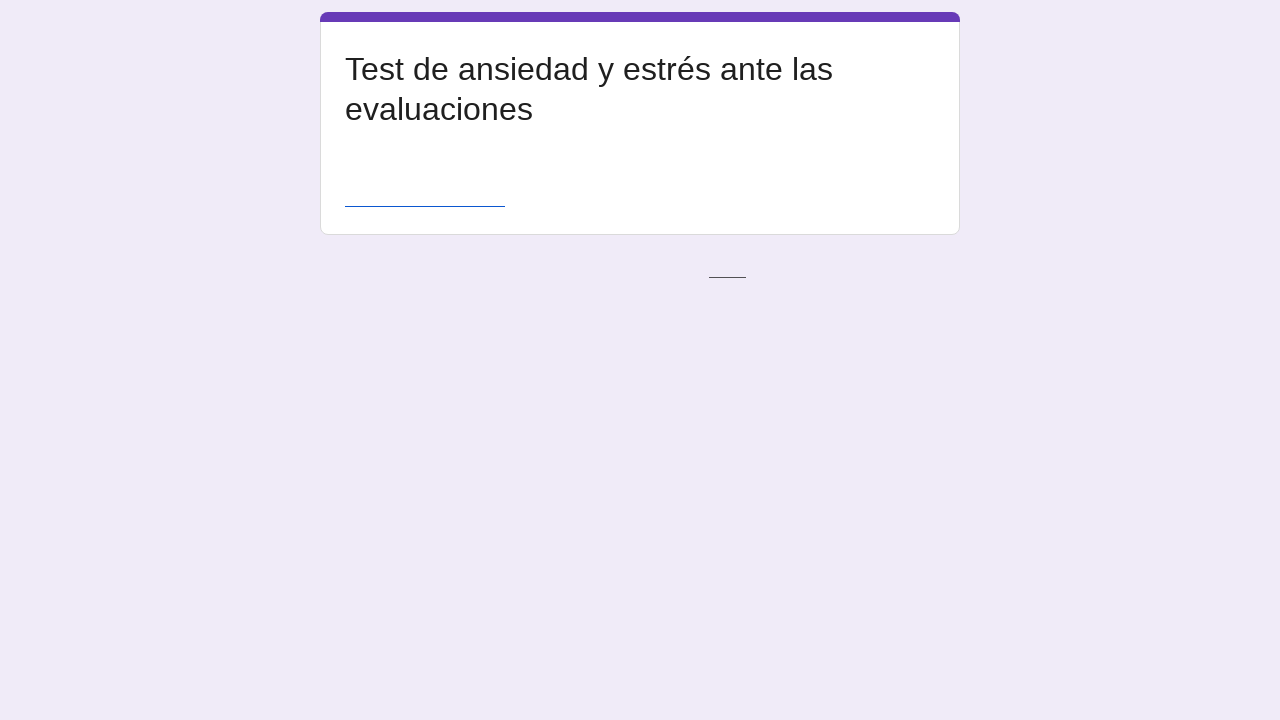

Waited for form submission to complete
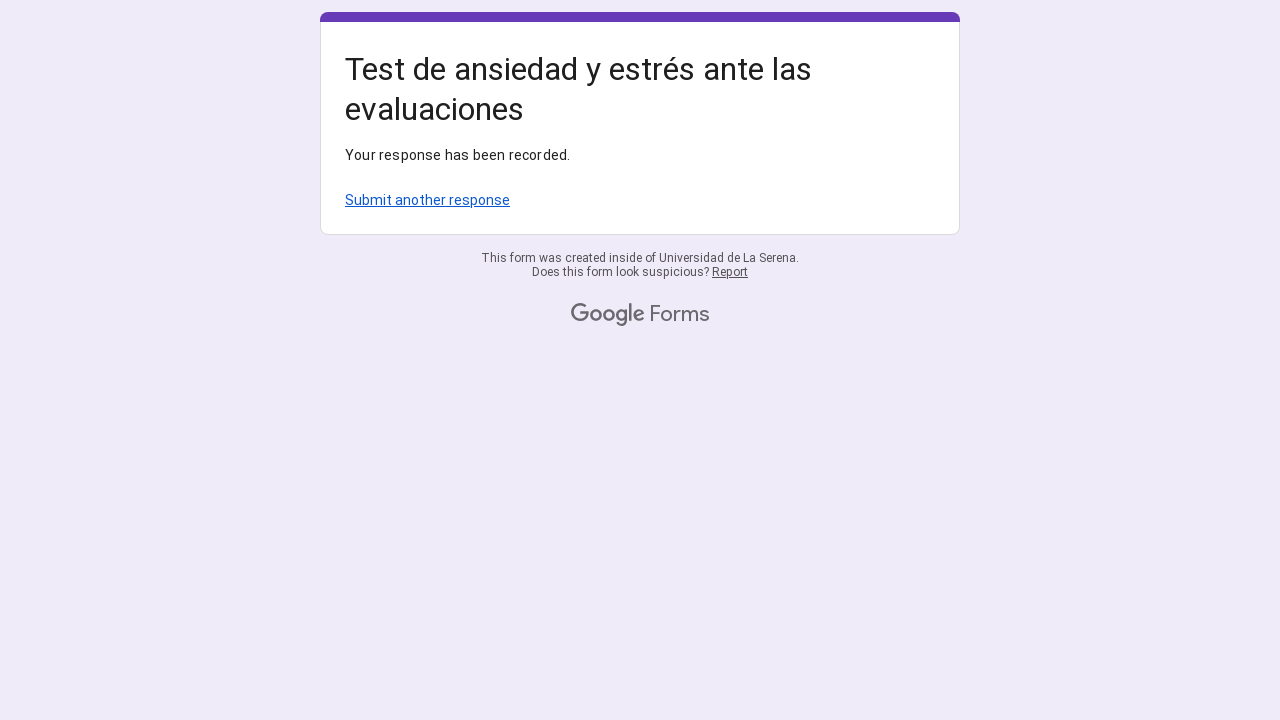

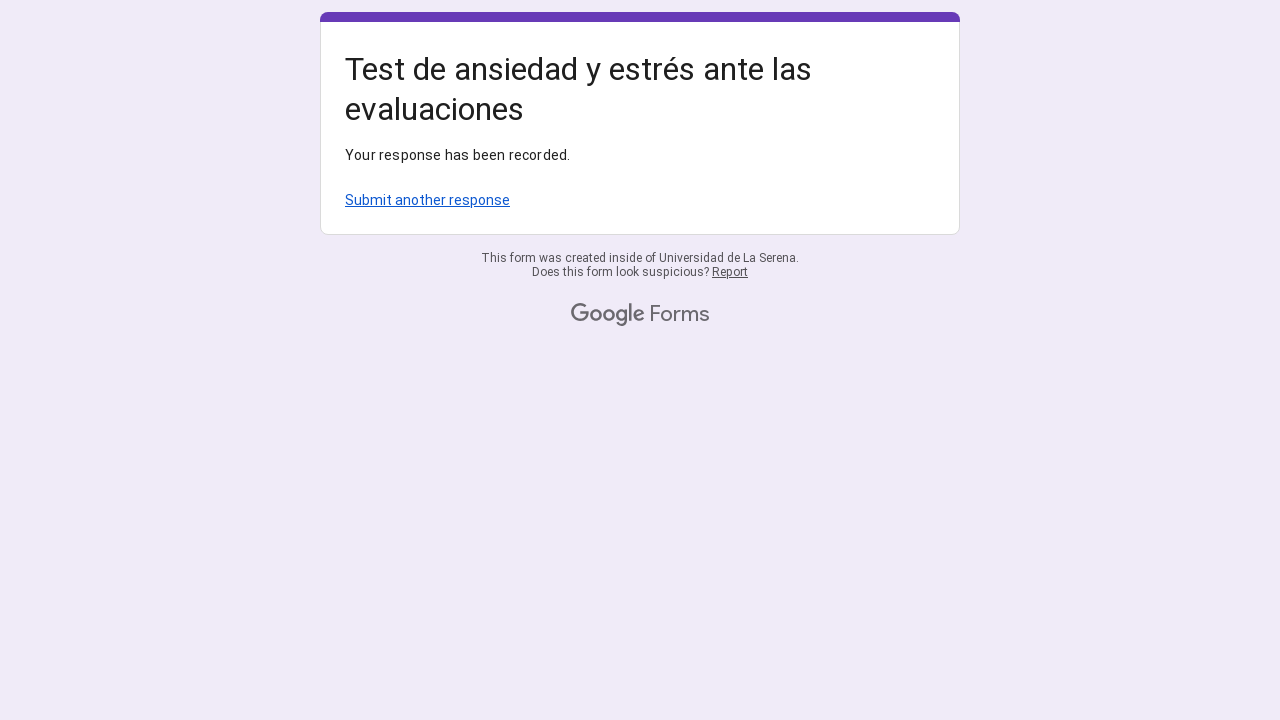